Tests an e-commerce checkout flow by searching for products containing "ber", adding them to cart, applying a promo code, and validating prices and discount calculations

Starting URL: https://rahulshettyacademy.com/seleniumPractise/

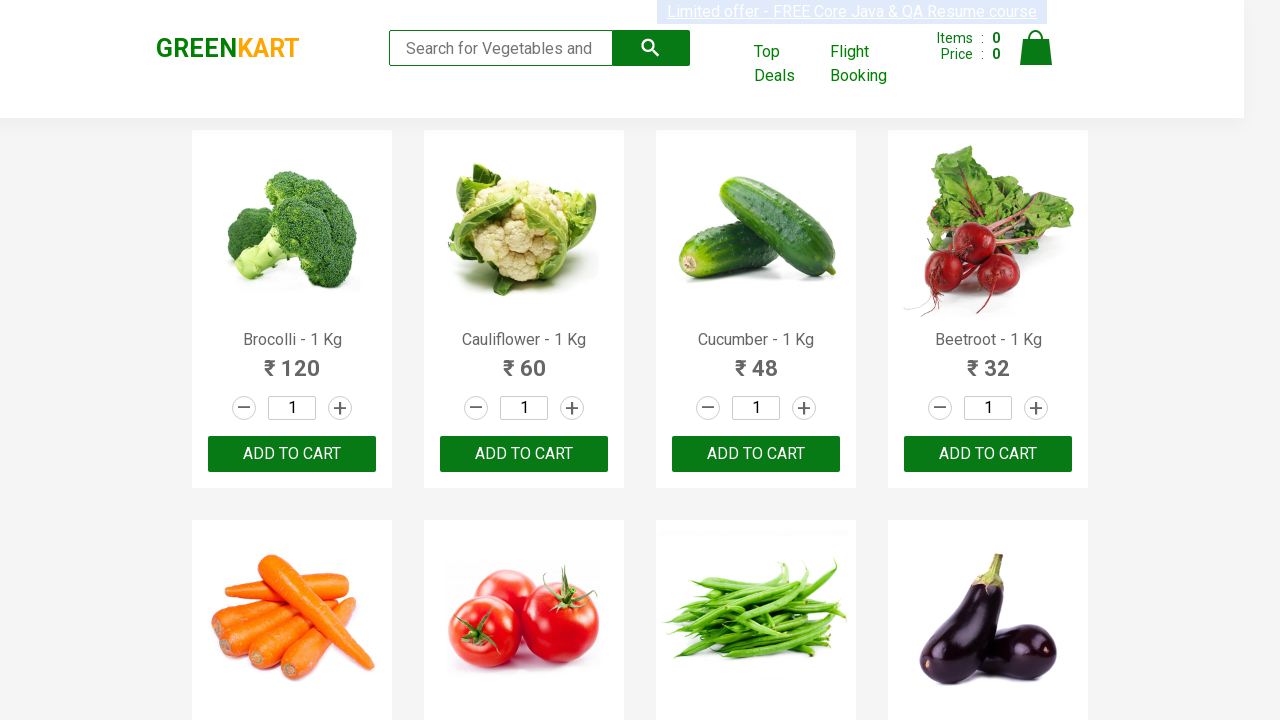

Filled search field with 'ber' on input.search-keyword
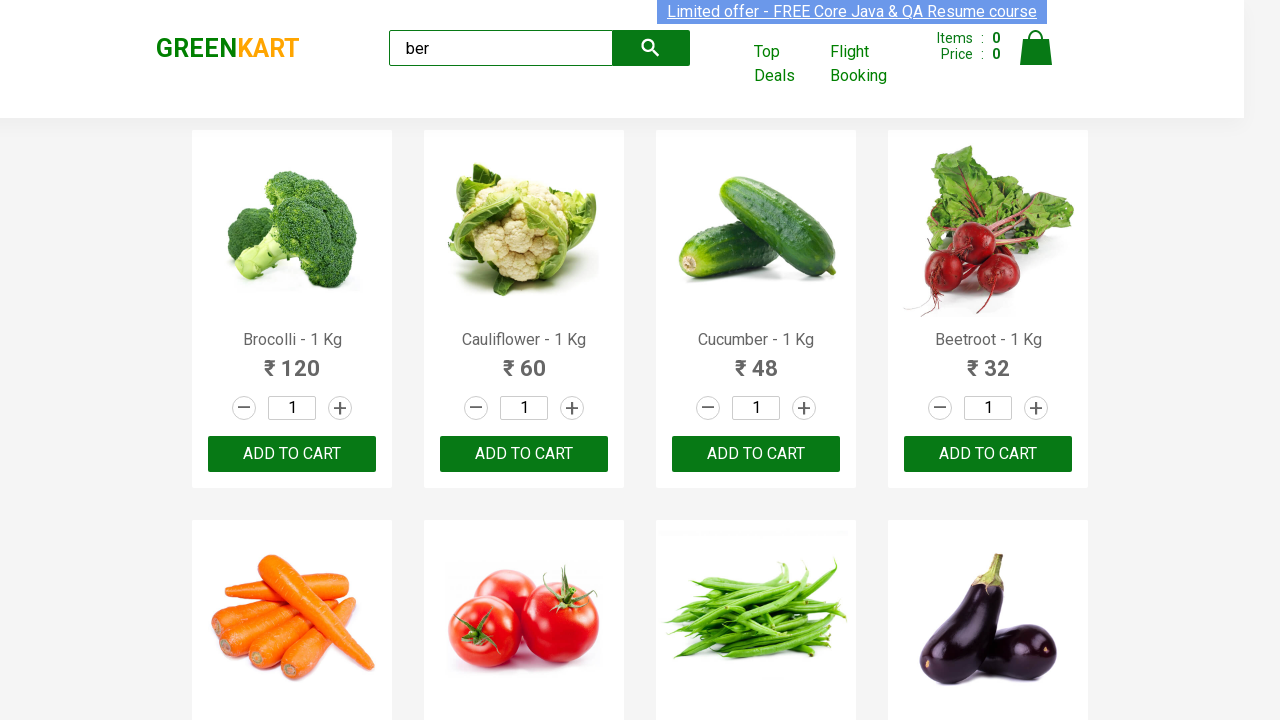

Waited 4 seconds for search results to load
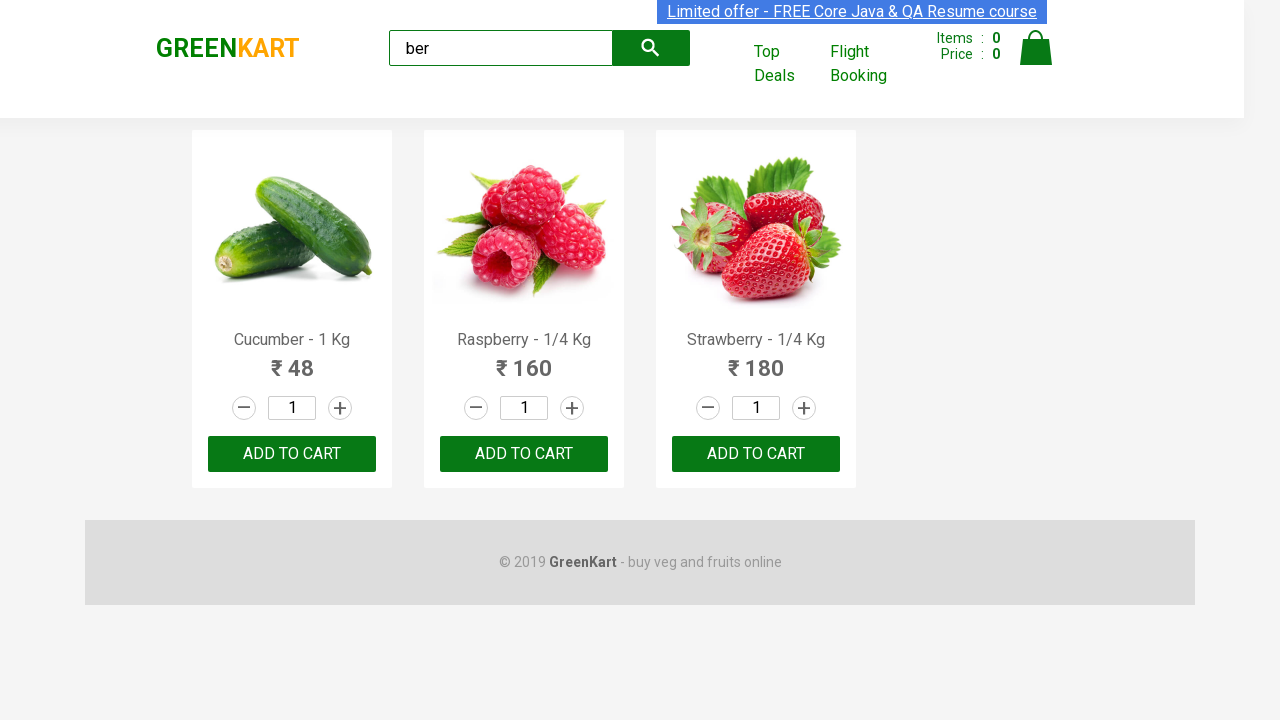

Added product 'Cucumber - 1 Kg' to cart at (292, 454) on xpath=//div[@class='product-action']/button >> nth=0
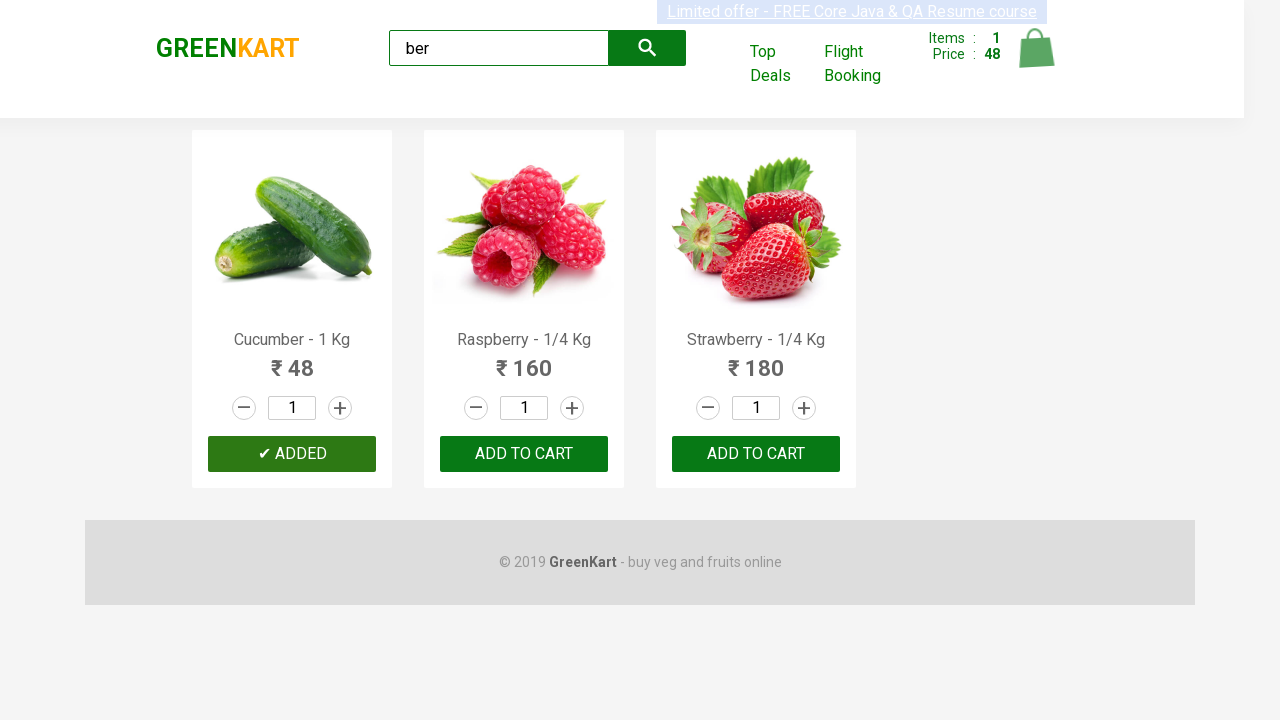

Added product 'Raspberry - 1/4 Kg' to cart at (524, 454) on xpath=//div[@class='product-action']/button >> nth=1
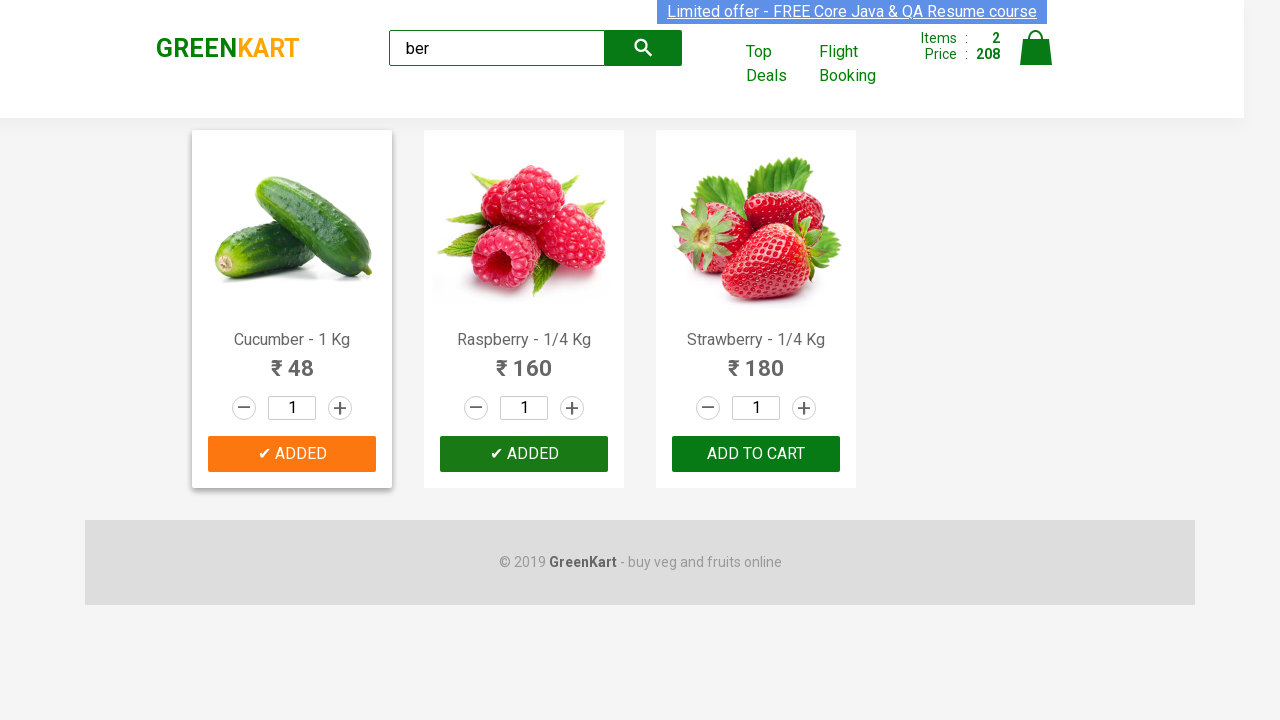

Added product 'Strawberry - 1/4 Kg' to cart at (756, 454) on xpath=//div[@class='product-action']/button >> nth=2
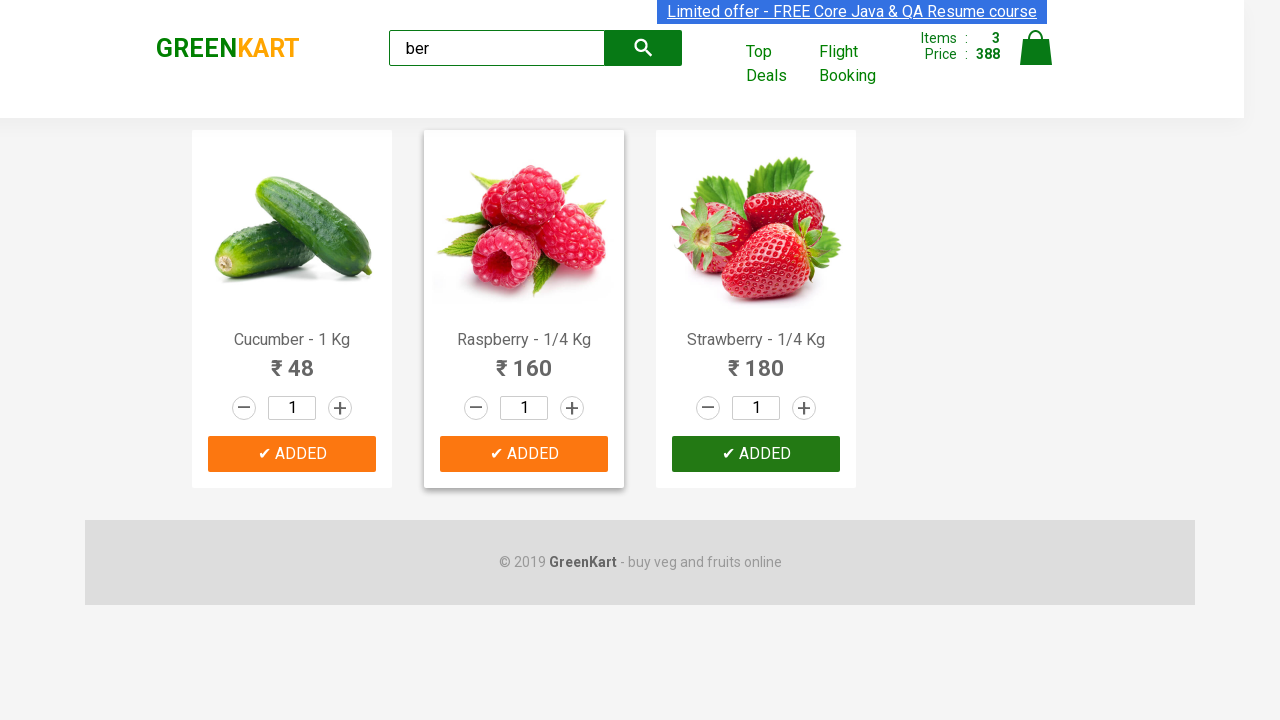

Clicked cart icon to view cart at (1036, 48) on img[alt='Cart']
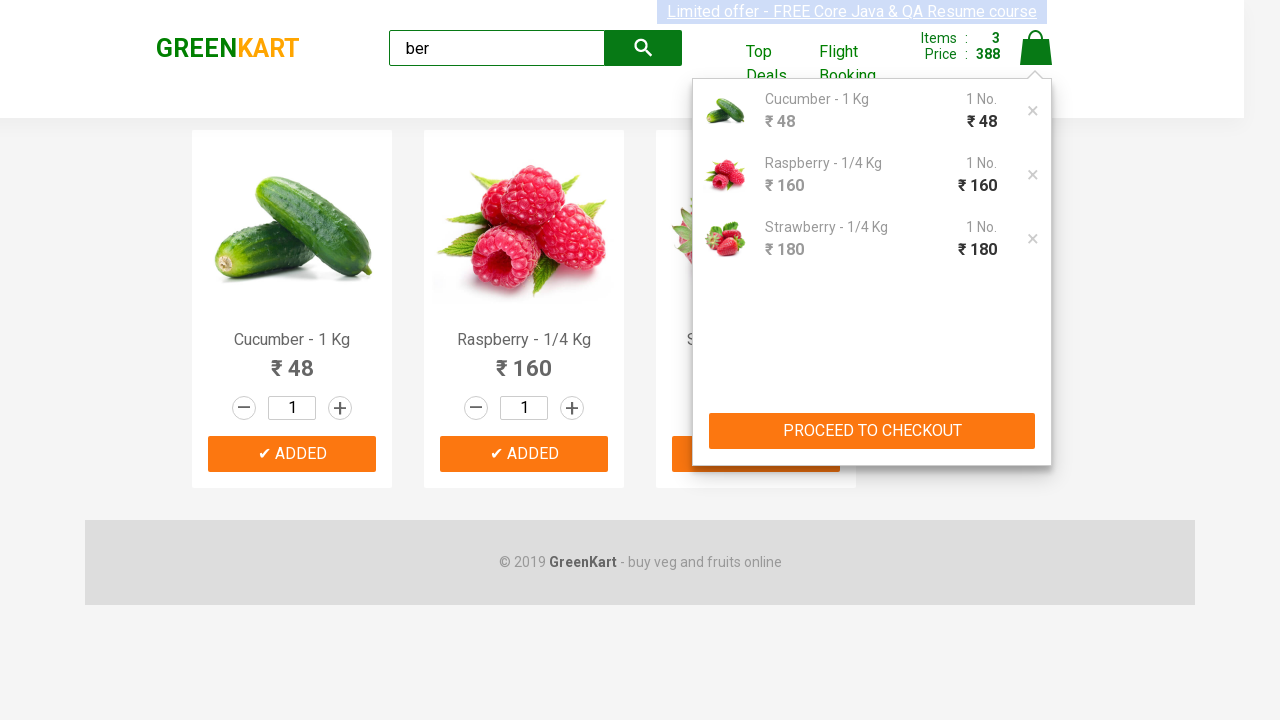

Clicked 'PROCEED TO CHECKOUT' button at (872, 431) on xpath=//button[contains(text(),'PROCEED TO CHECKOUT')]
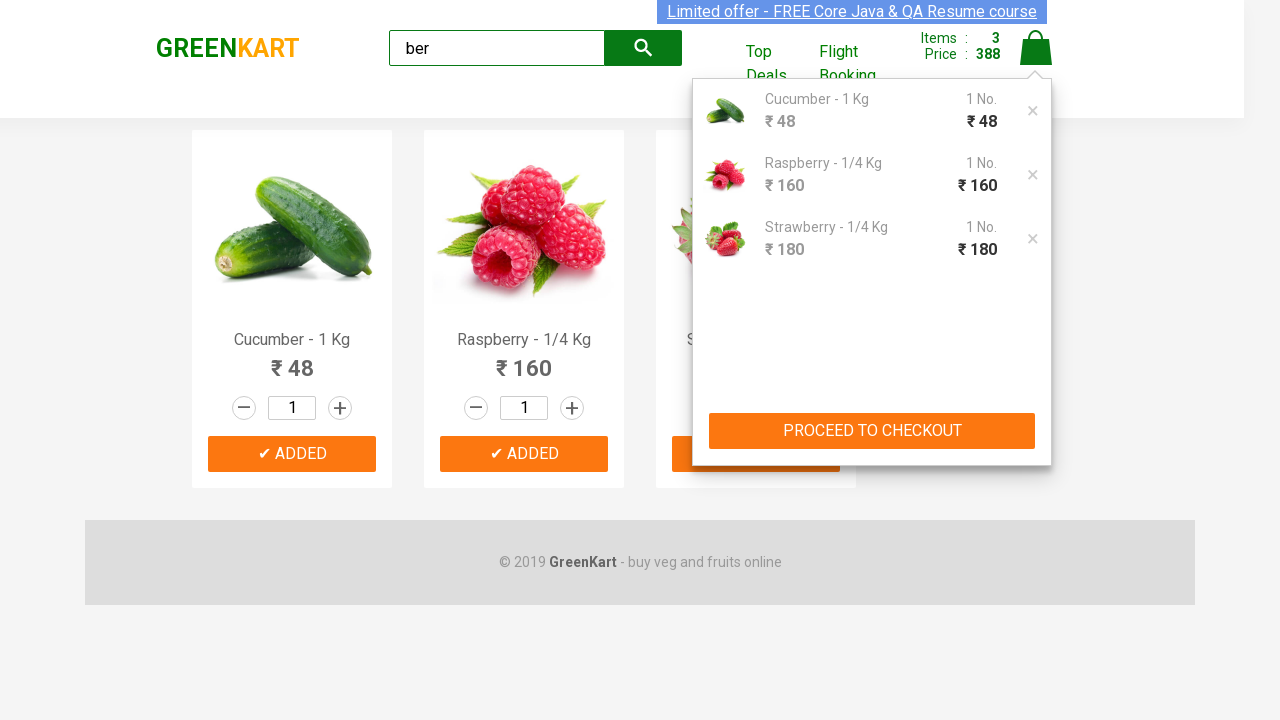

Checkout page loaded with promo code field visible
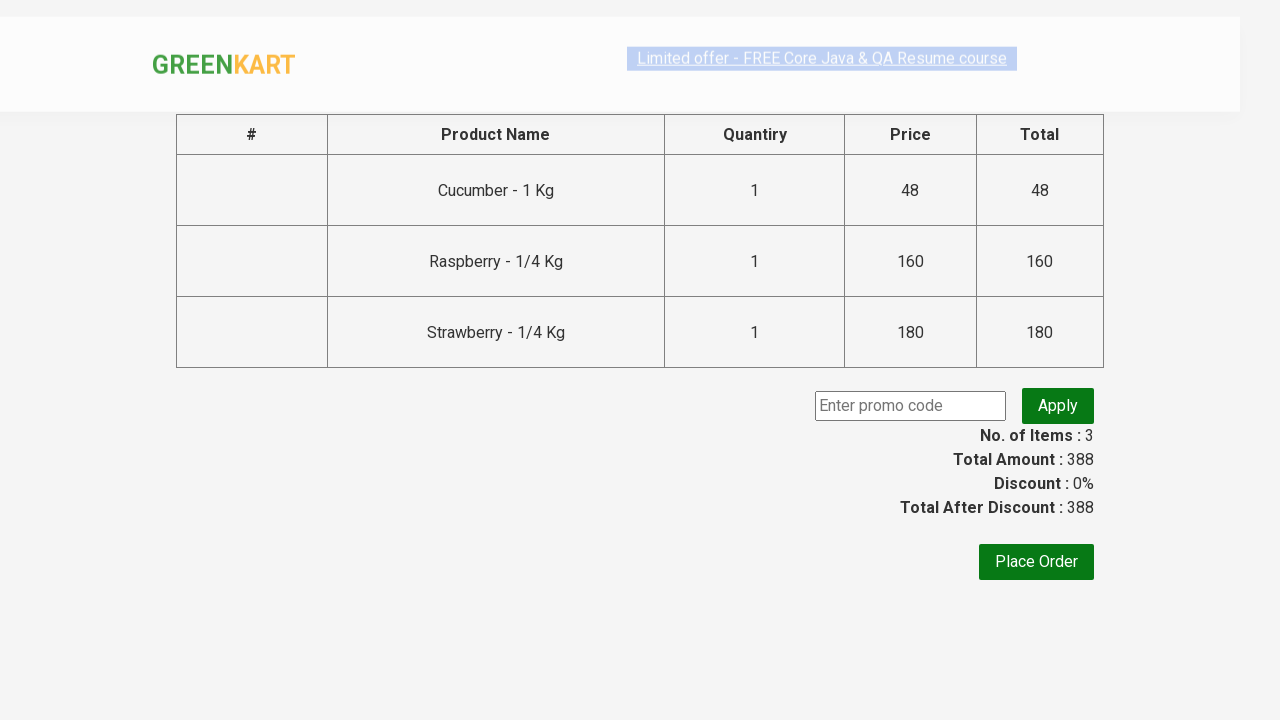

Verified that cart items match products added
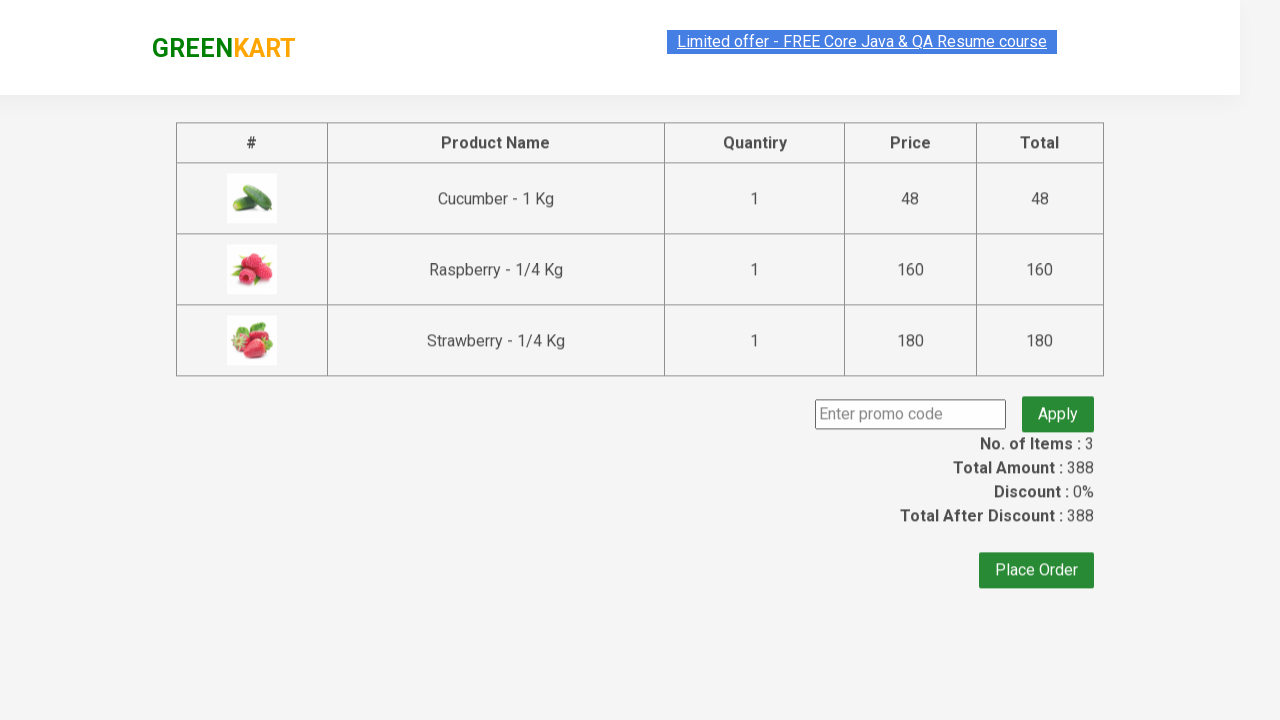

Retrieved original amount before discount: 388 
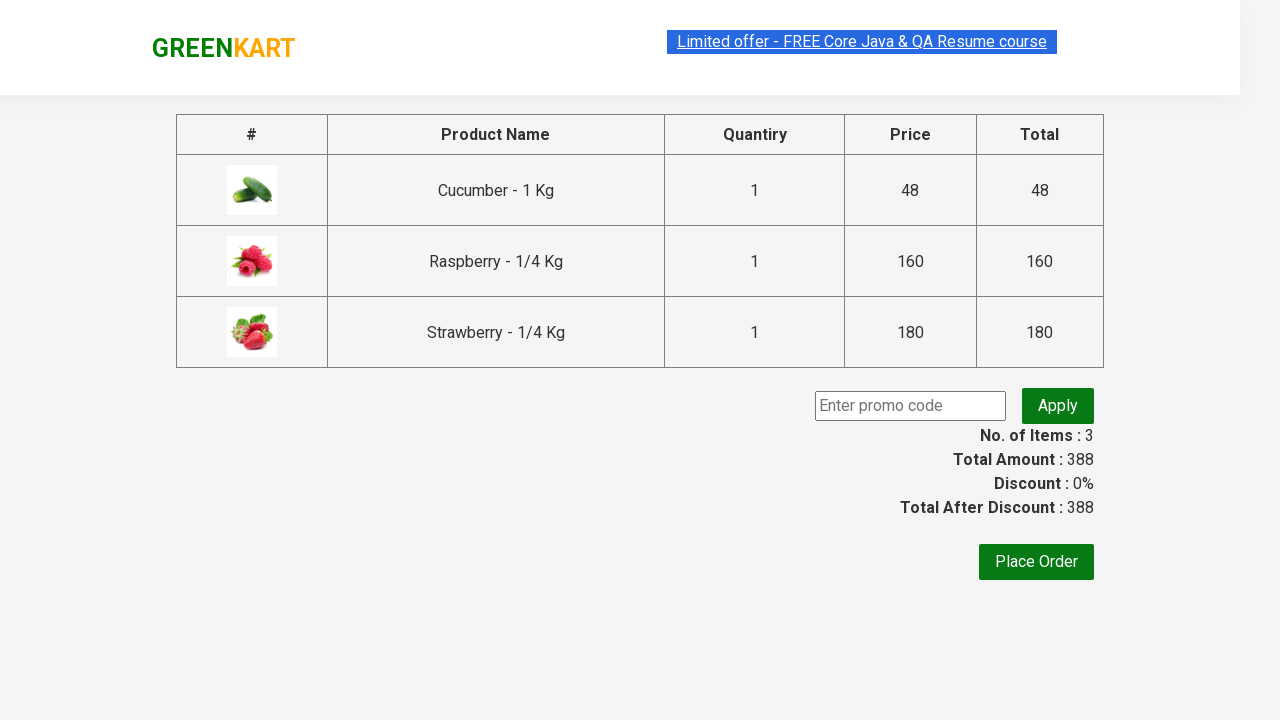

Entered promo code 'rahulshettyacademy' on .promoCode
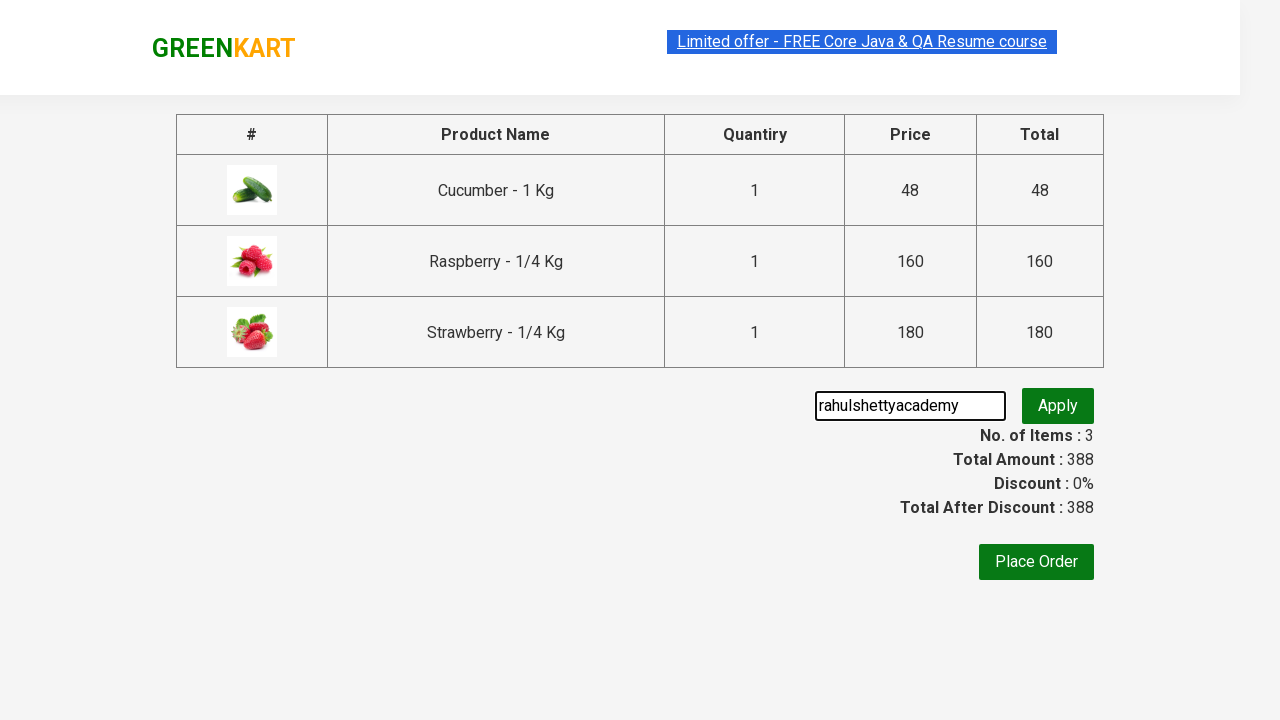

Clicked button to apply promo code at (1058, 406) on .promoBtn
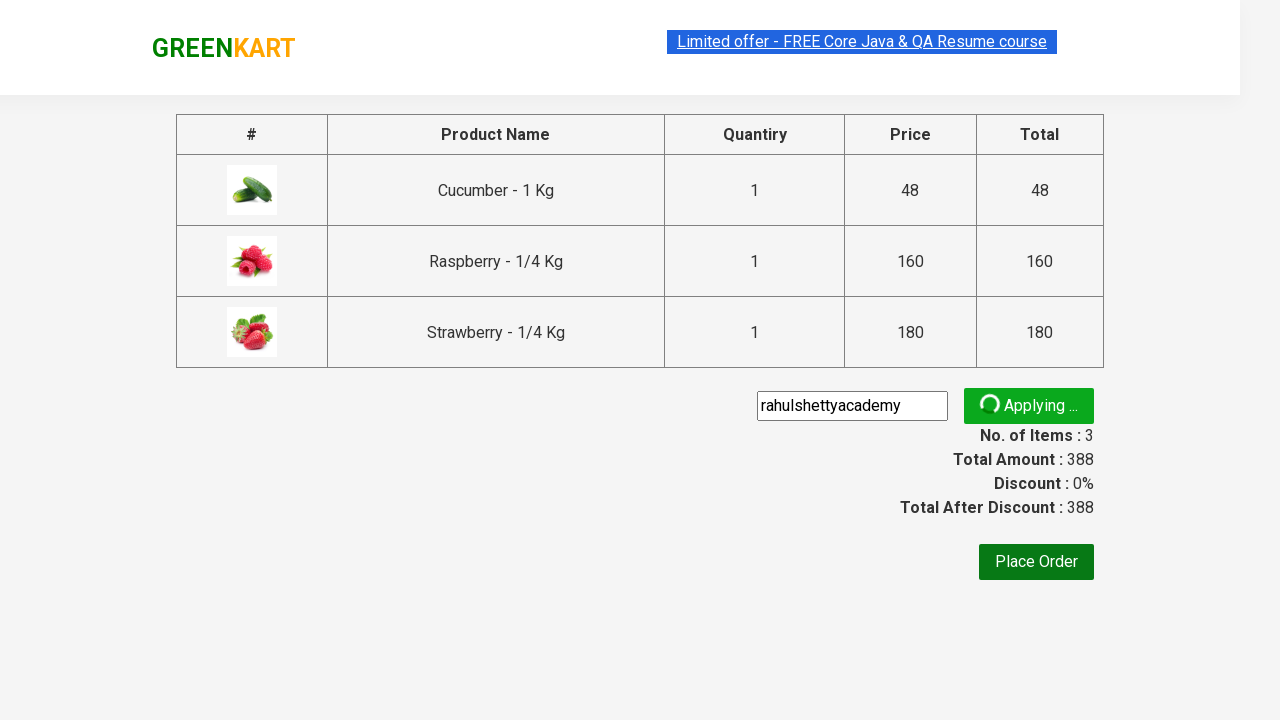

Promo code application confirmation message appeared
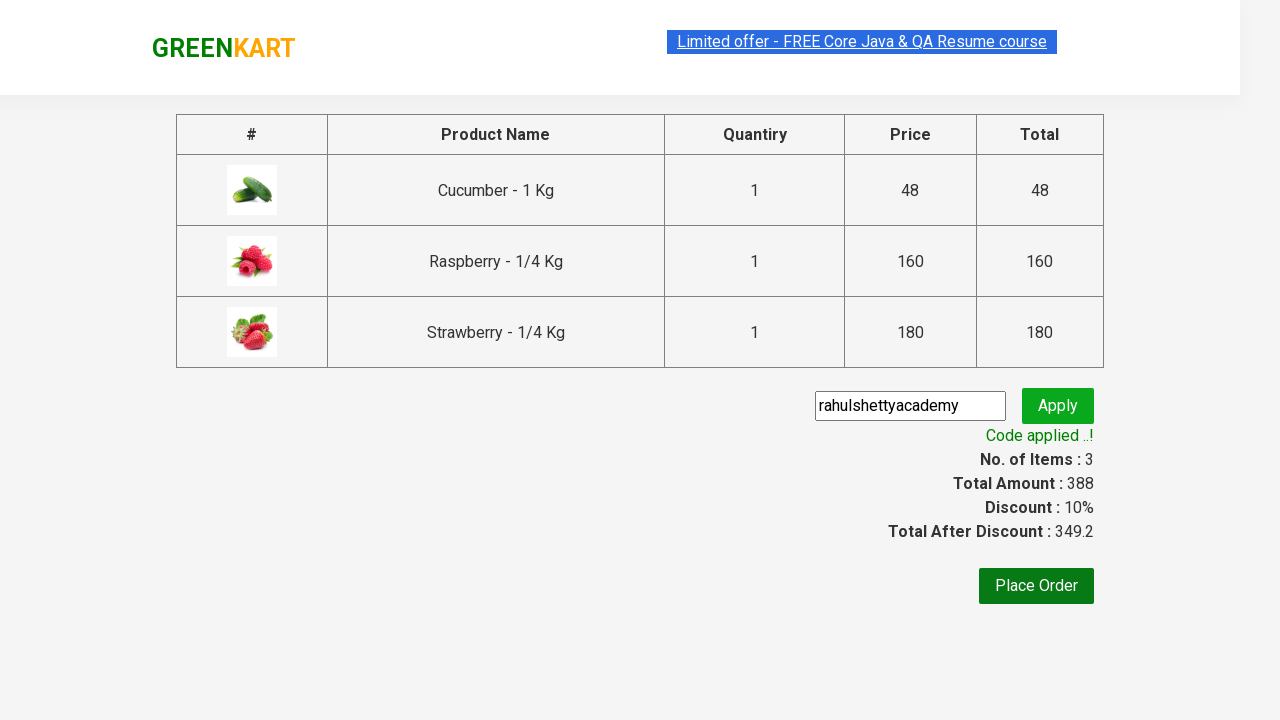

Verified promo message: 'Code applied ..!'
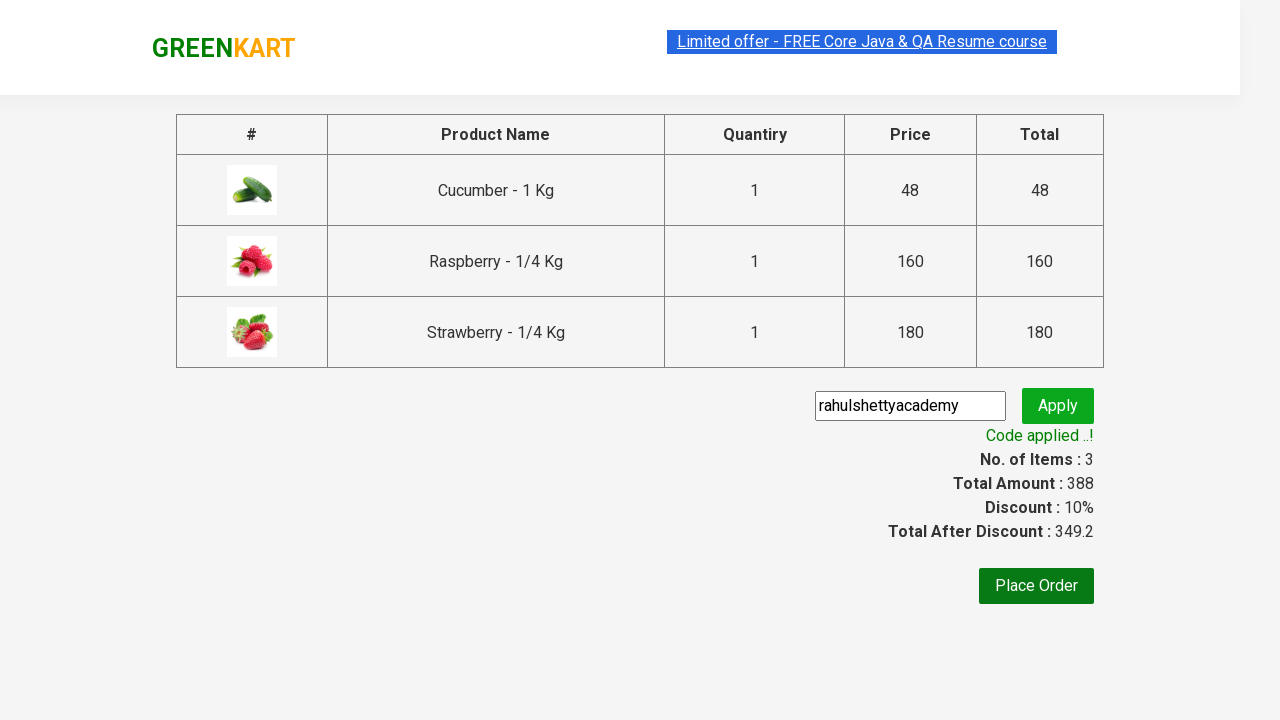

Verified discount applied: original 388  > discounted 349.2
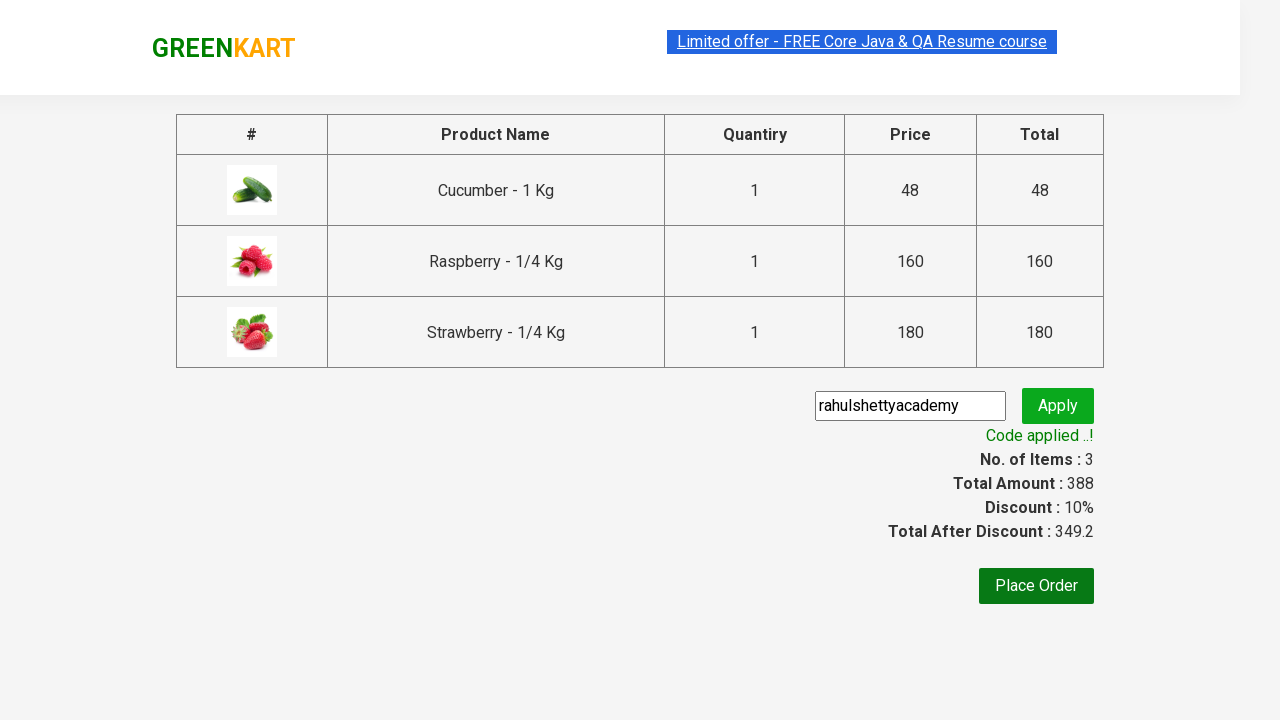

Verified sum of individual product prices (388.0) equals total amount (388 )
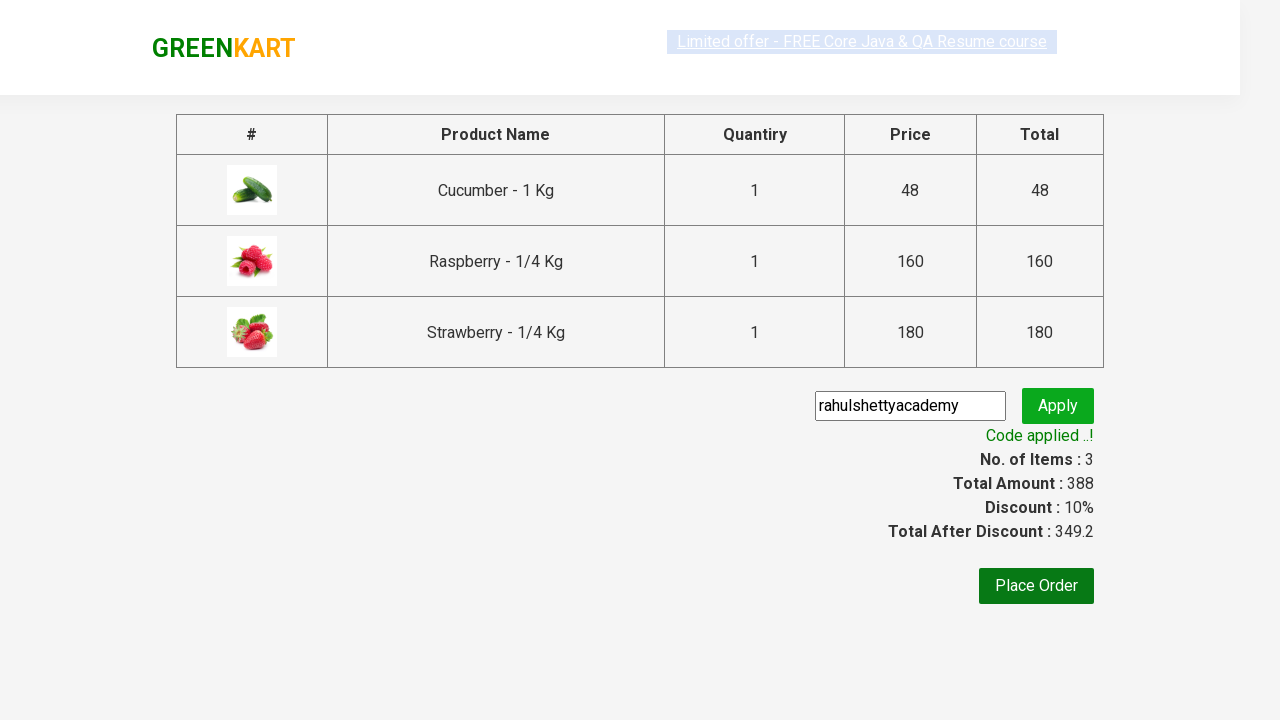

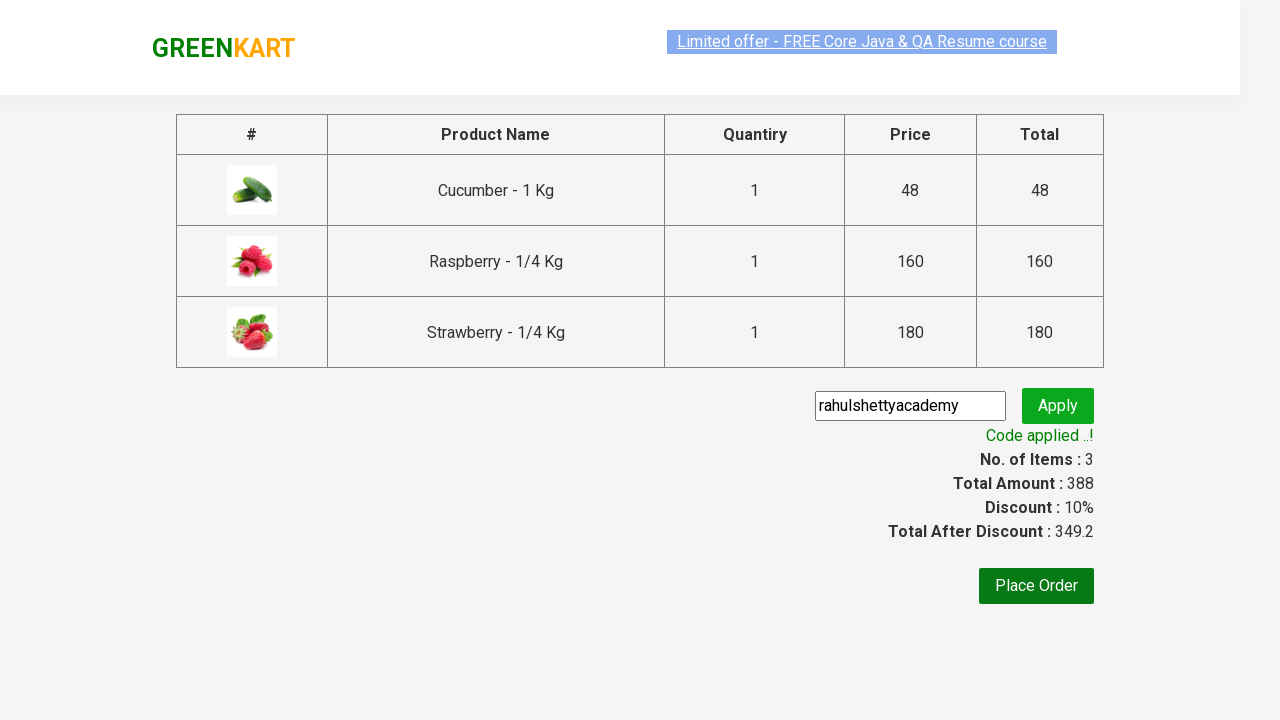